Tests file download functionality by navigating to a file download page and clicking the Download Excel button to trigger a file download.

Starting URL: https://letcode.in/file

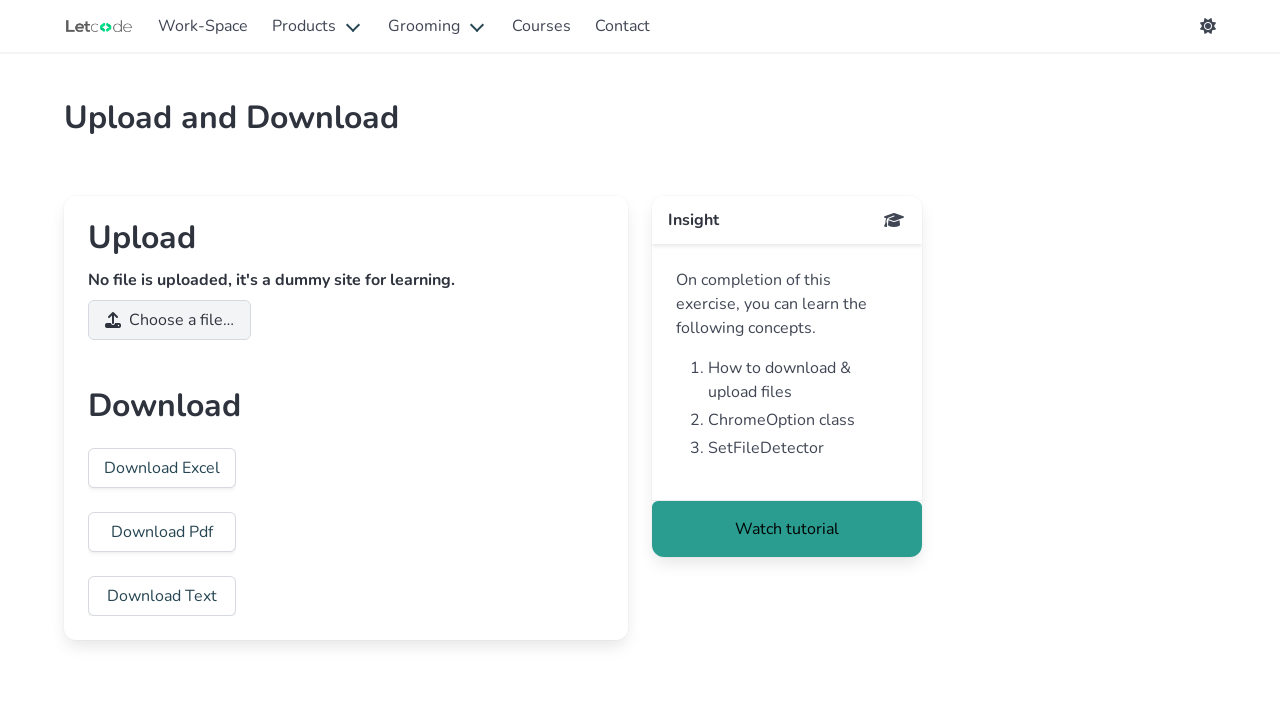

Waited for Download Excel link to be visible
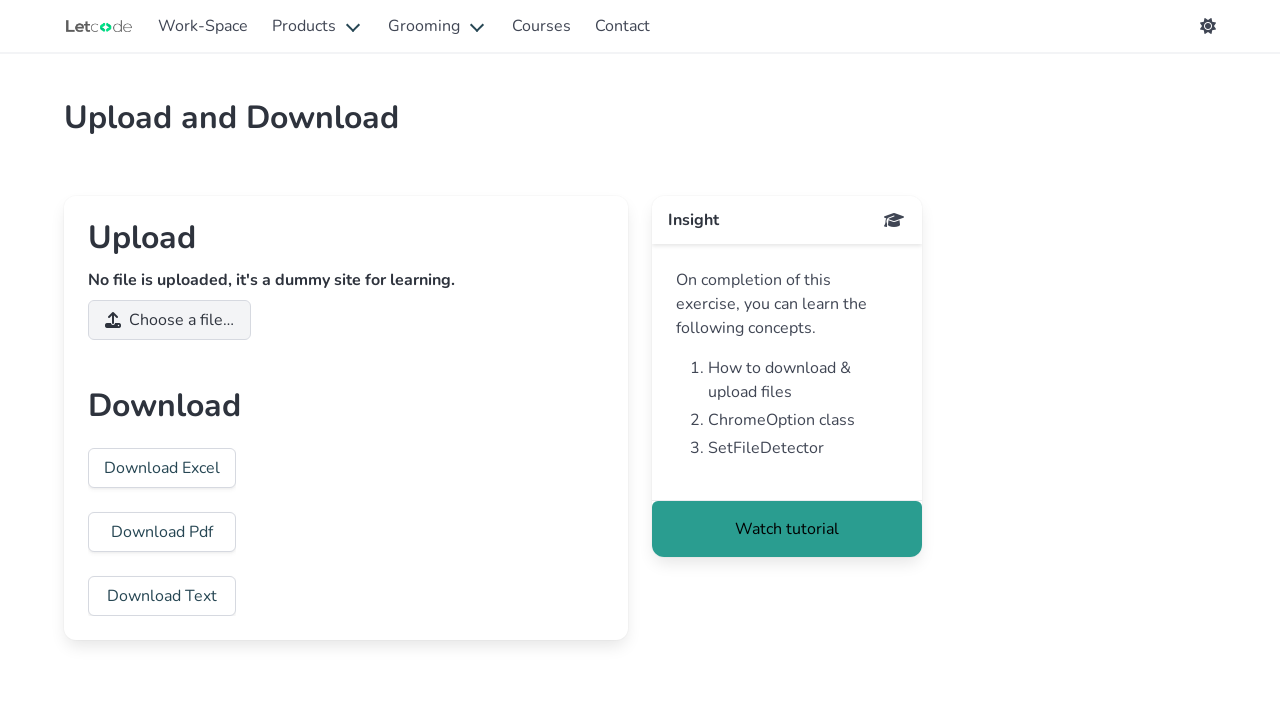

Clicked Download Excel button to trigger file download at (162, 468) on xpath=//a[contains(text(),'Download Excel')]
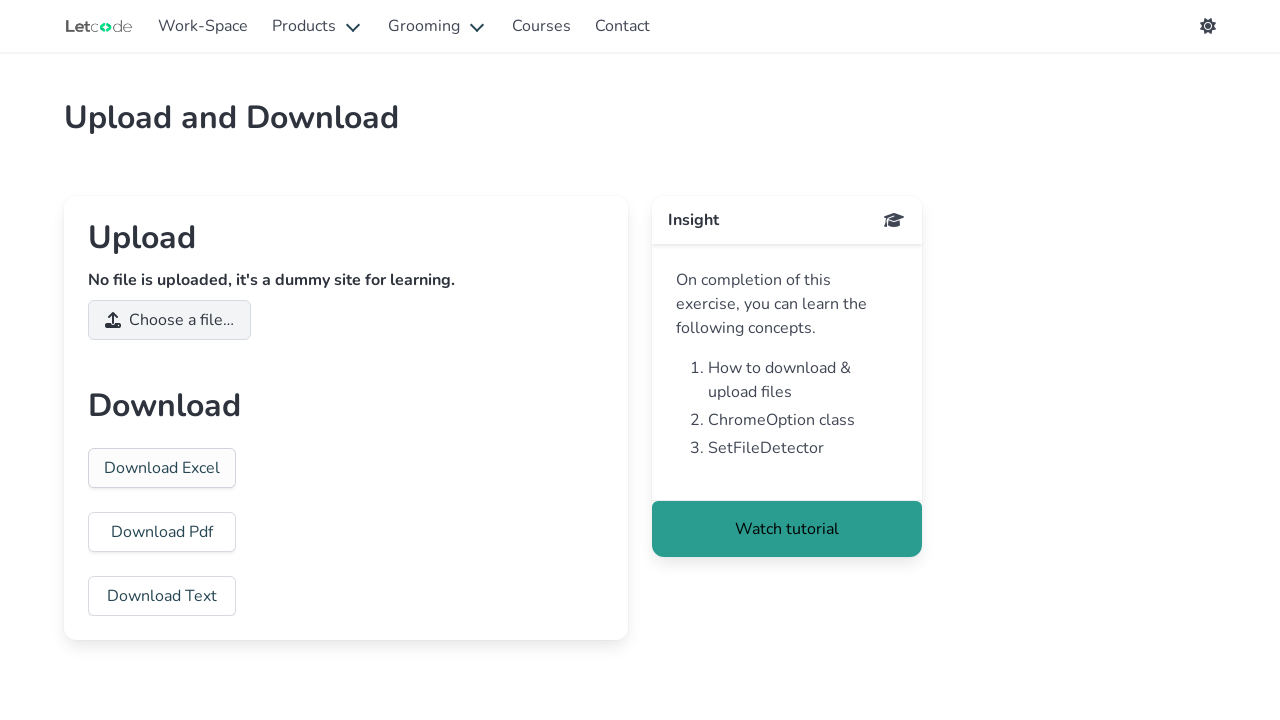

Retrieved download object from download event
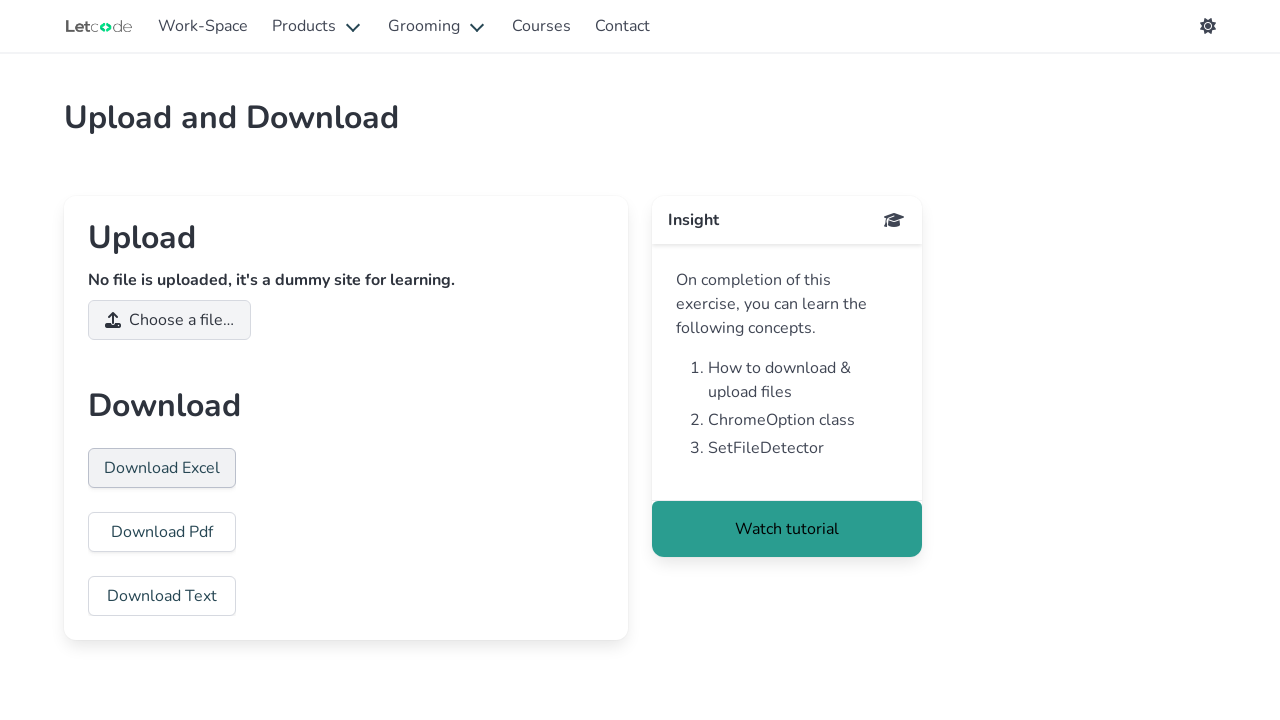

Verified that download has a suggested filename
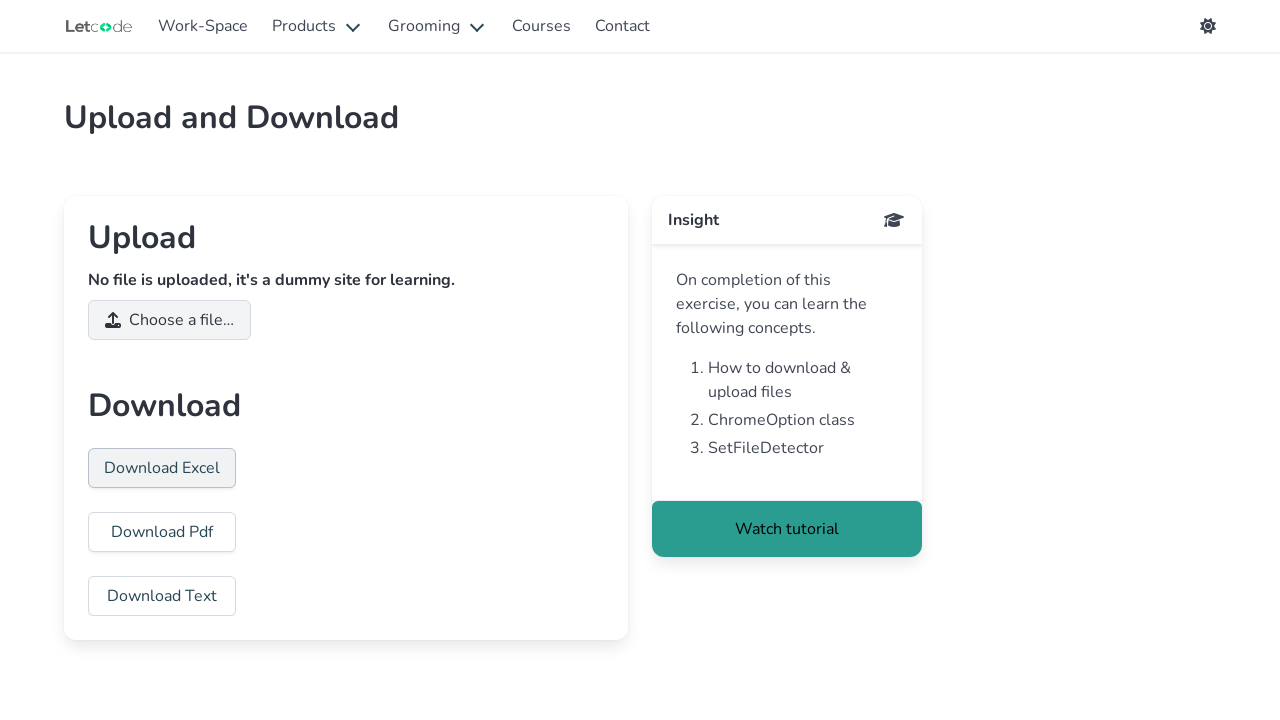

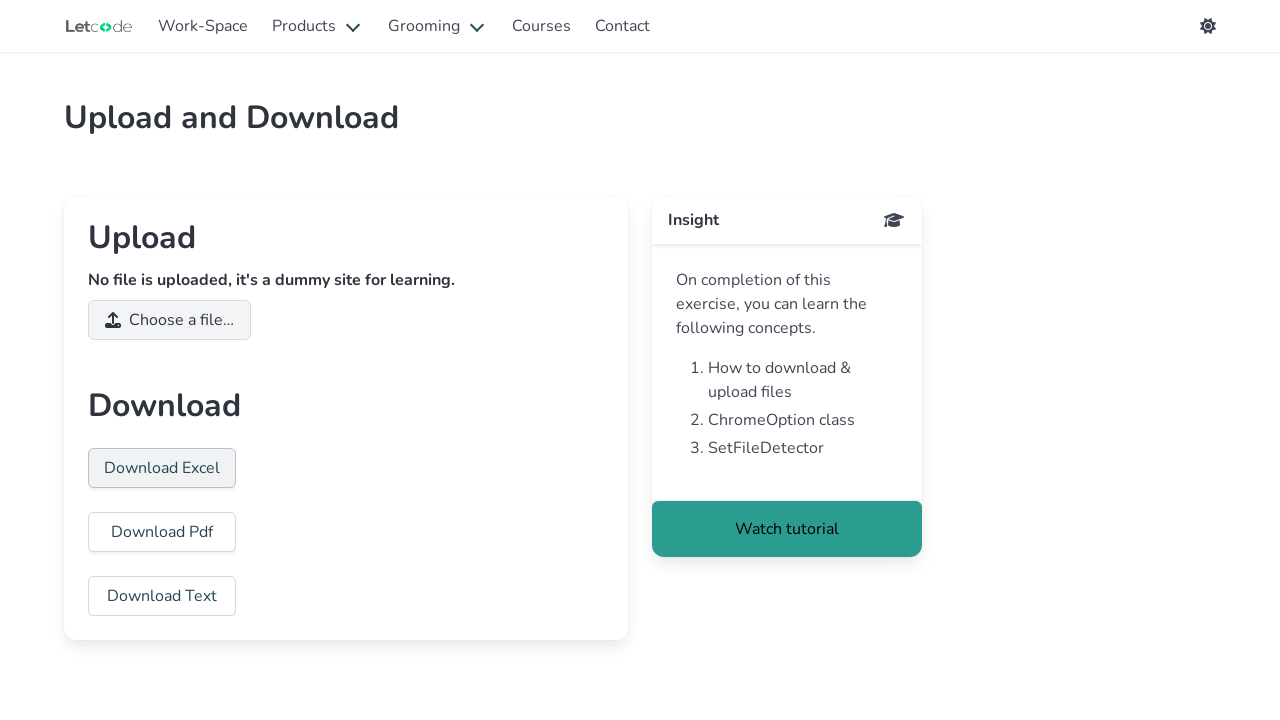